Tests mouse right-click action on a button element to trigger a context menu on a jQuery contextMenu demo page

Starting URL: https://swisnl.github.io/jQuery-contextMenu/demo.html

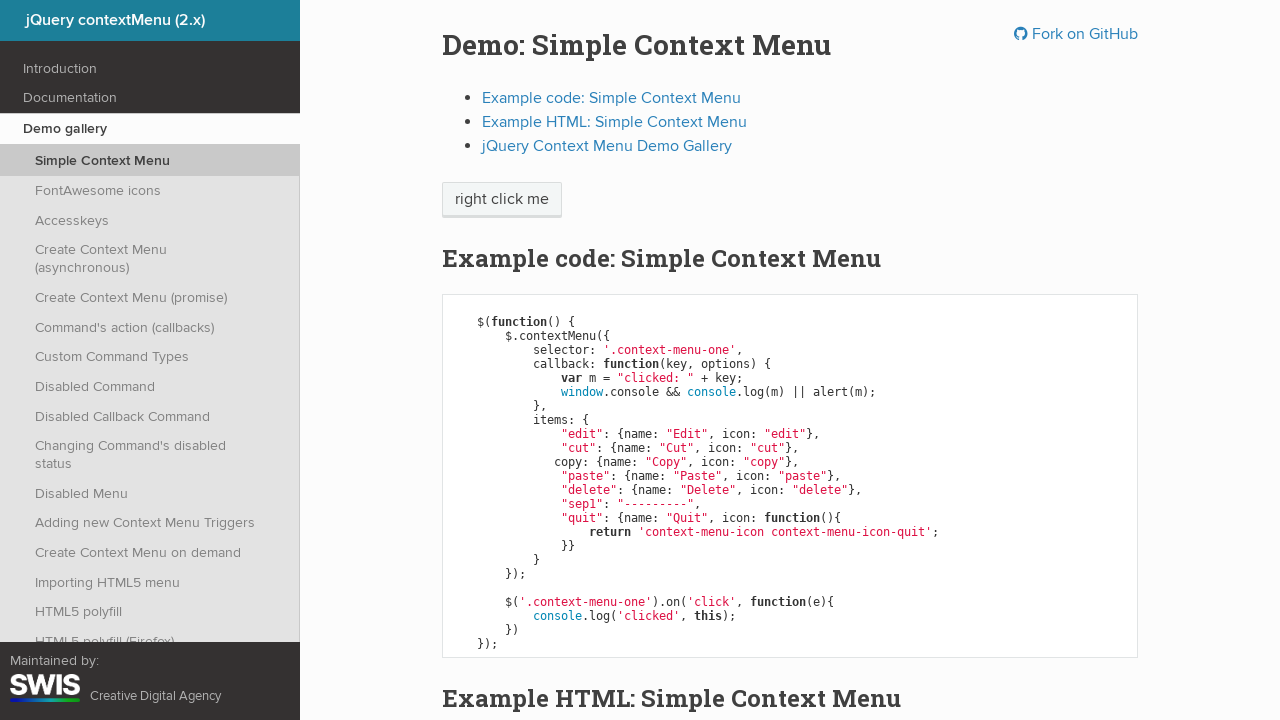

Located the right-click button element
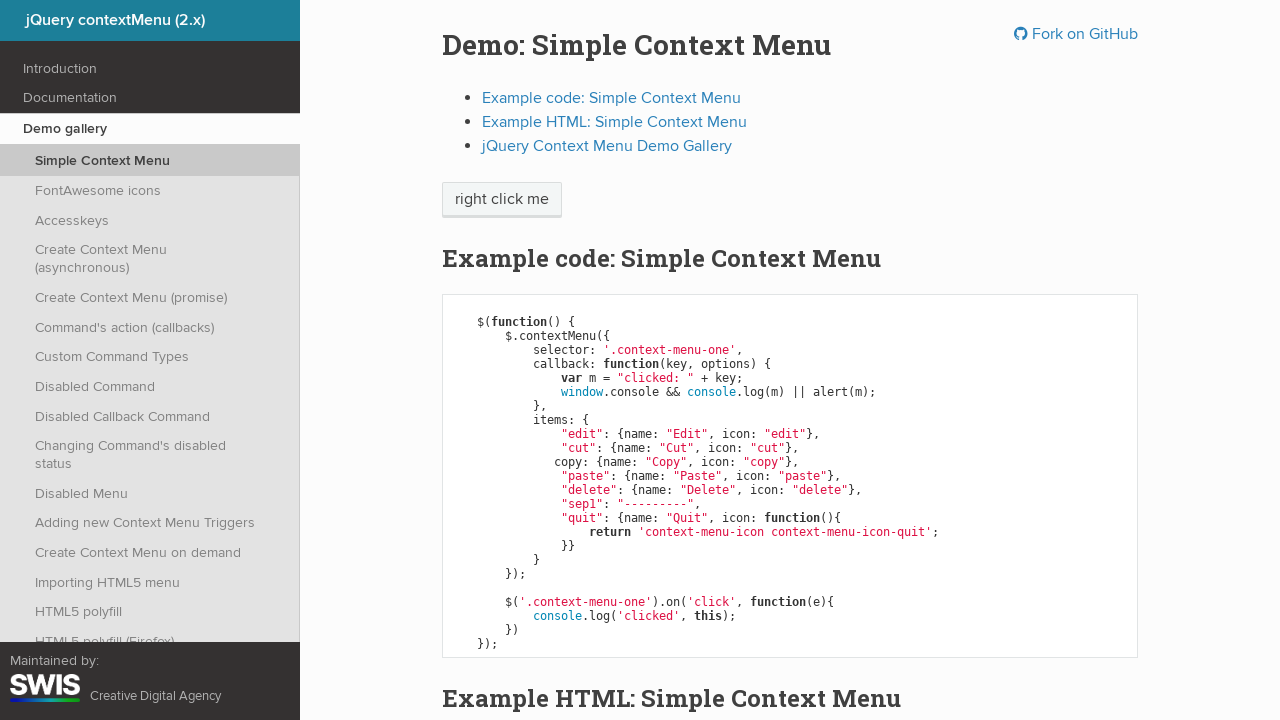

Performed right-click action on the button at (502, 200) on xpath=//span[@class='context-menu-one btn btn-neutral']
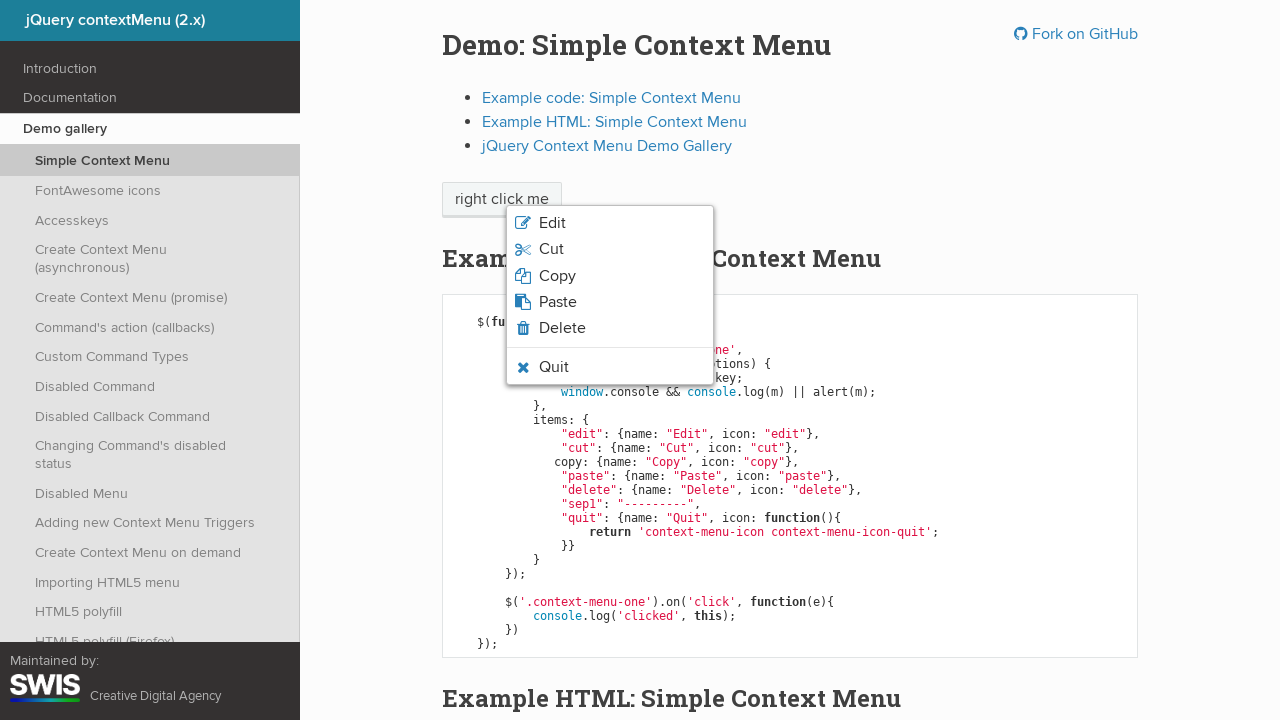

Context menu appeared on the page
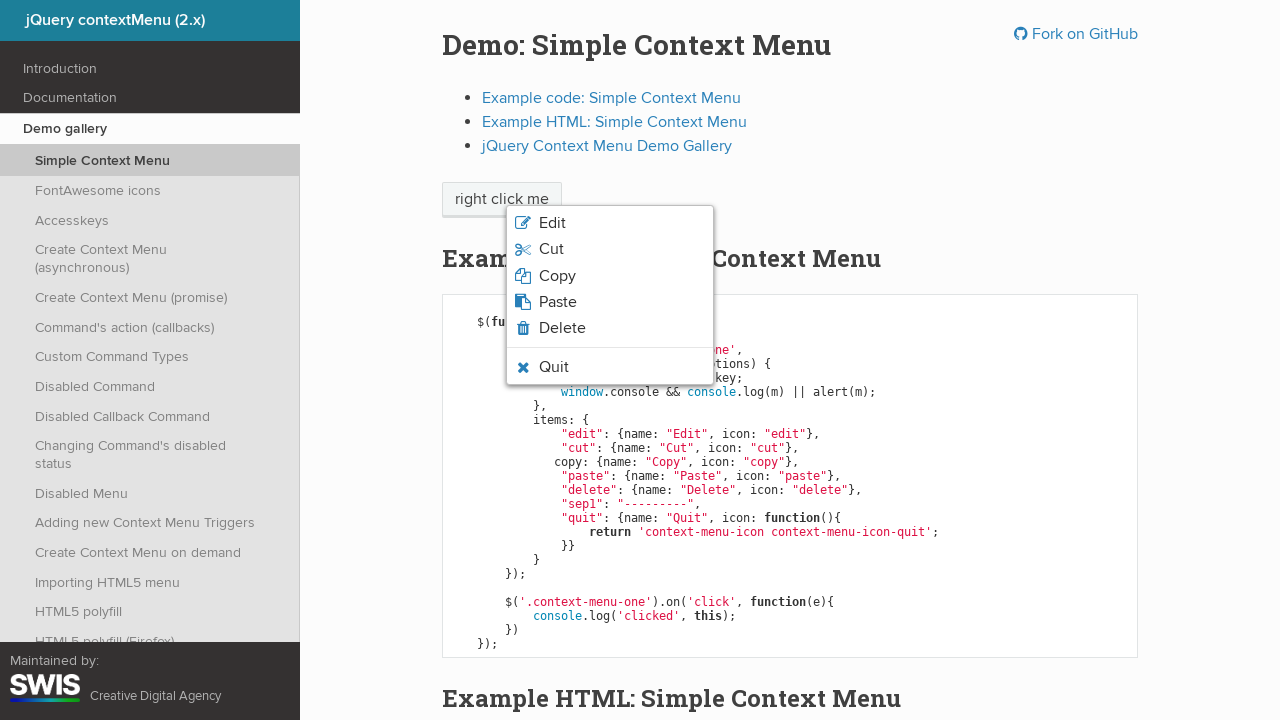

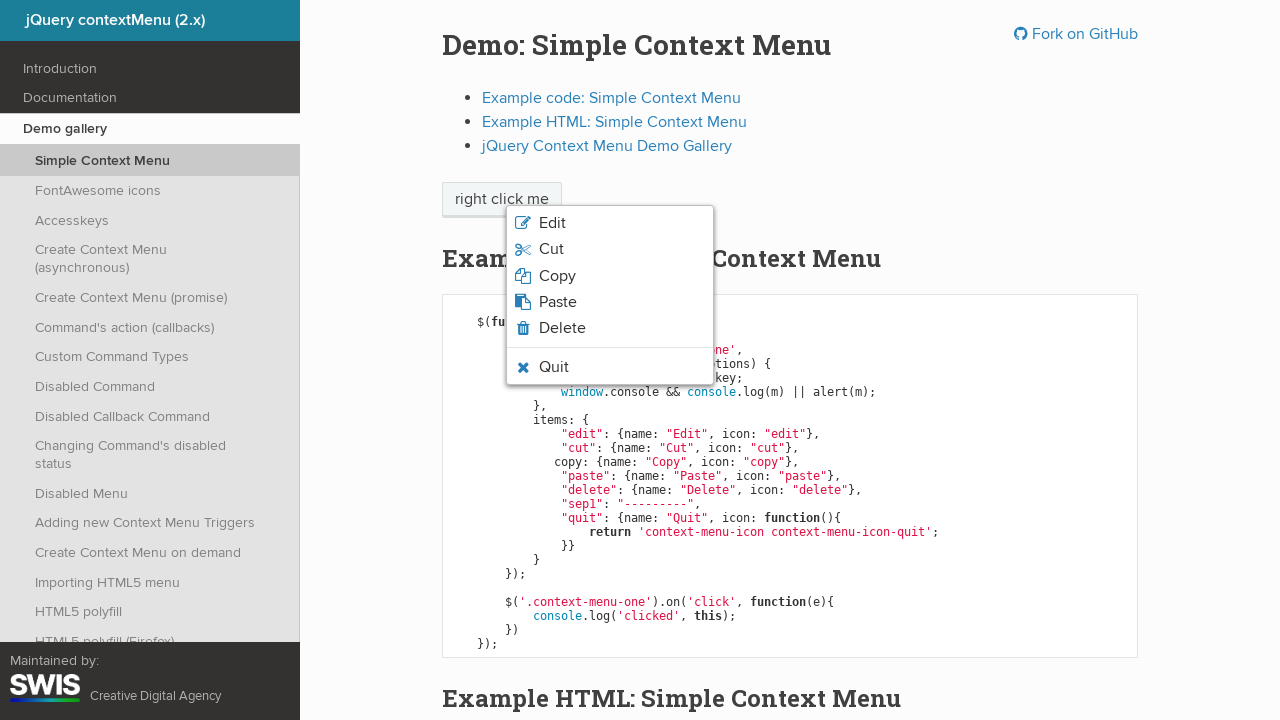